Tests the complete lifecycle of a TodoMVC application including adding todos, editing them via double-click, marking as complete, clearing completed tasks, canceling edits with Escape, and deleting tasks.

Starting URL: http://todomvc4tasj.herokuapp.com/

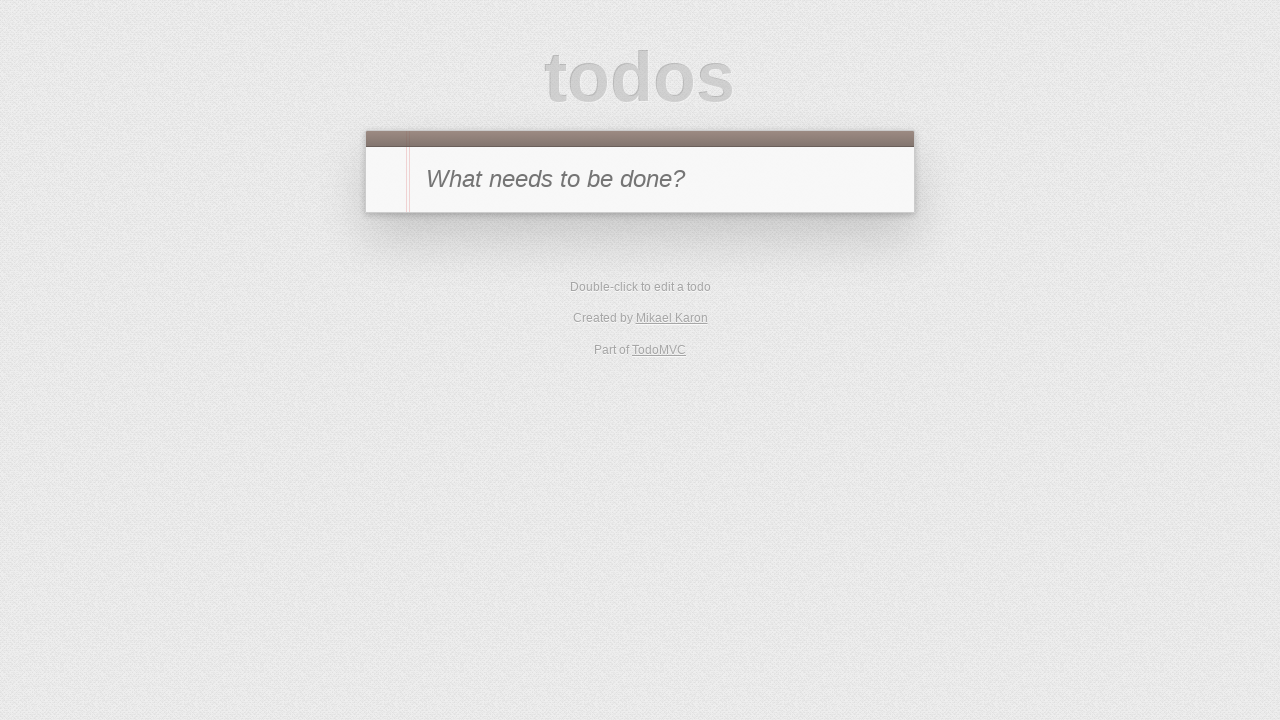

TodoMVC app fully loaded with all RequireJS modules
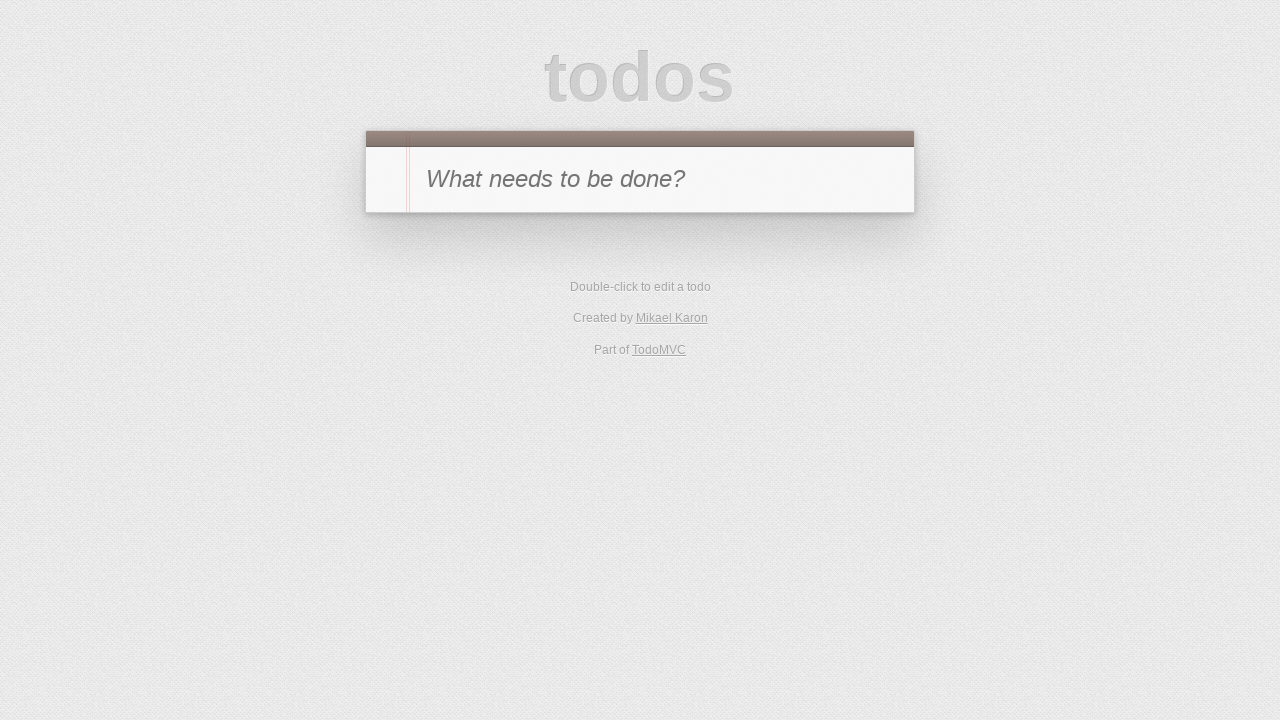

Filled new-todo input with 'a' on #new-todo
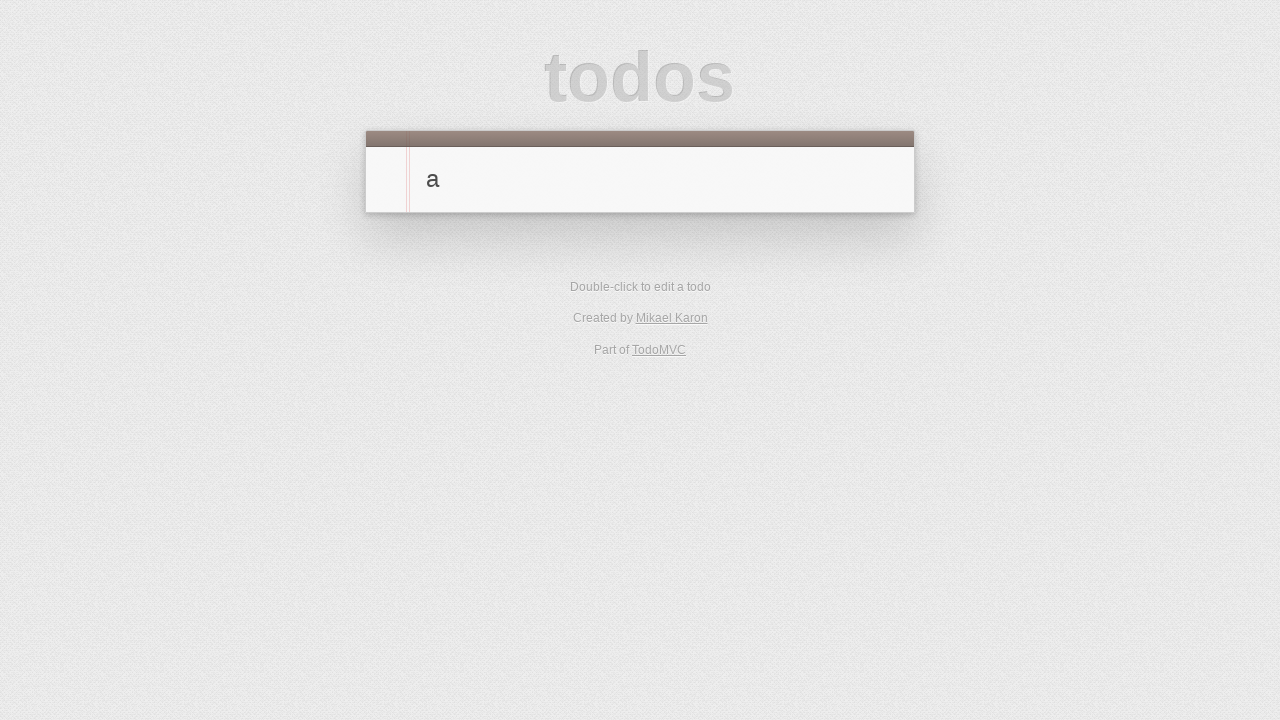

Pressed Enter to add first todo 'a' on #new-todo
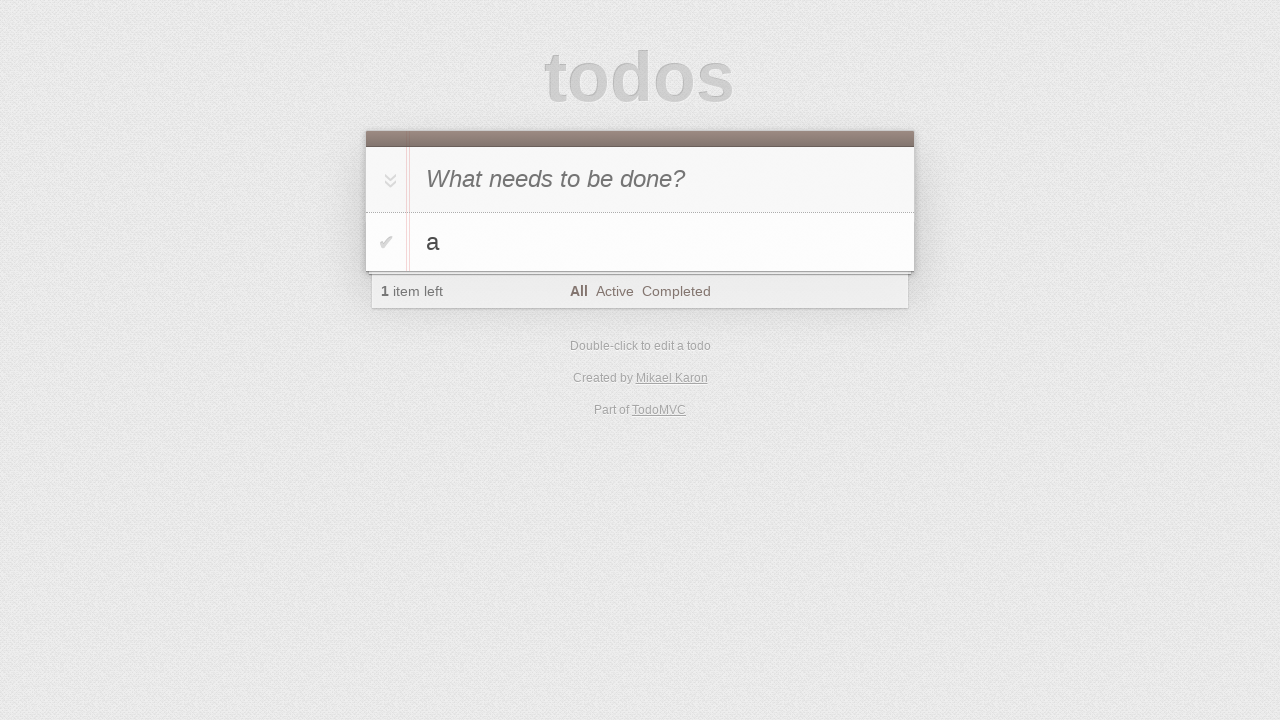

Filled new-todo input with 'b' on #new-todo
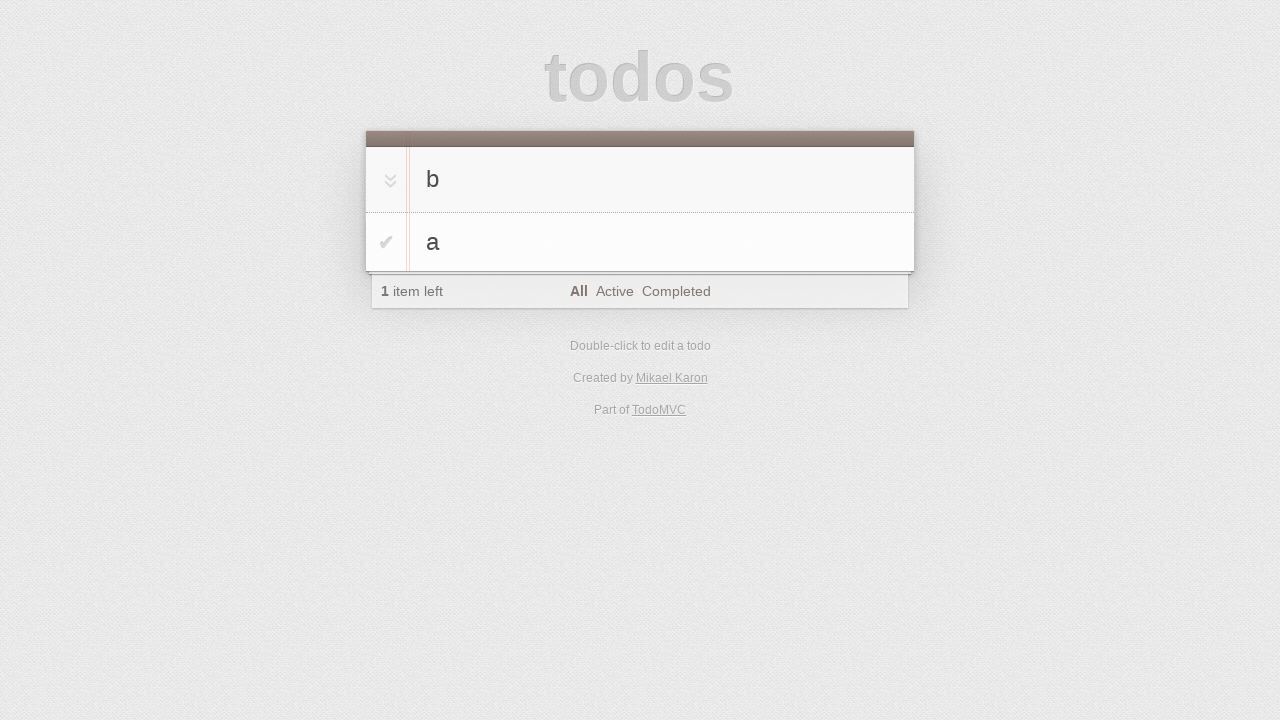

Pressed Enter to add second todo 'b' on #new-todo
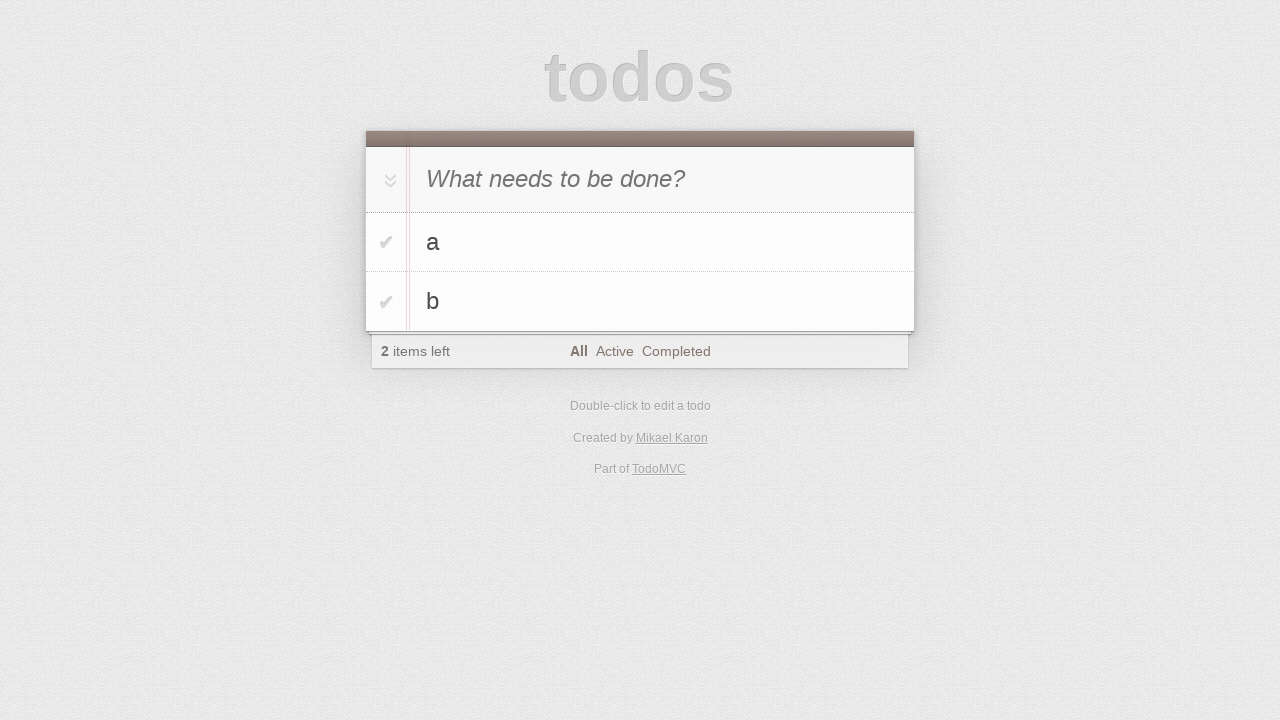

Filled new-todo input with 'c' on #new-todo
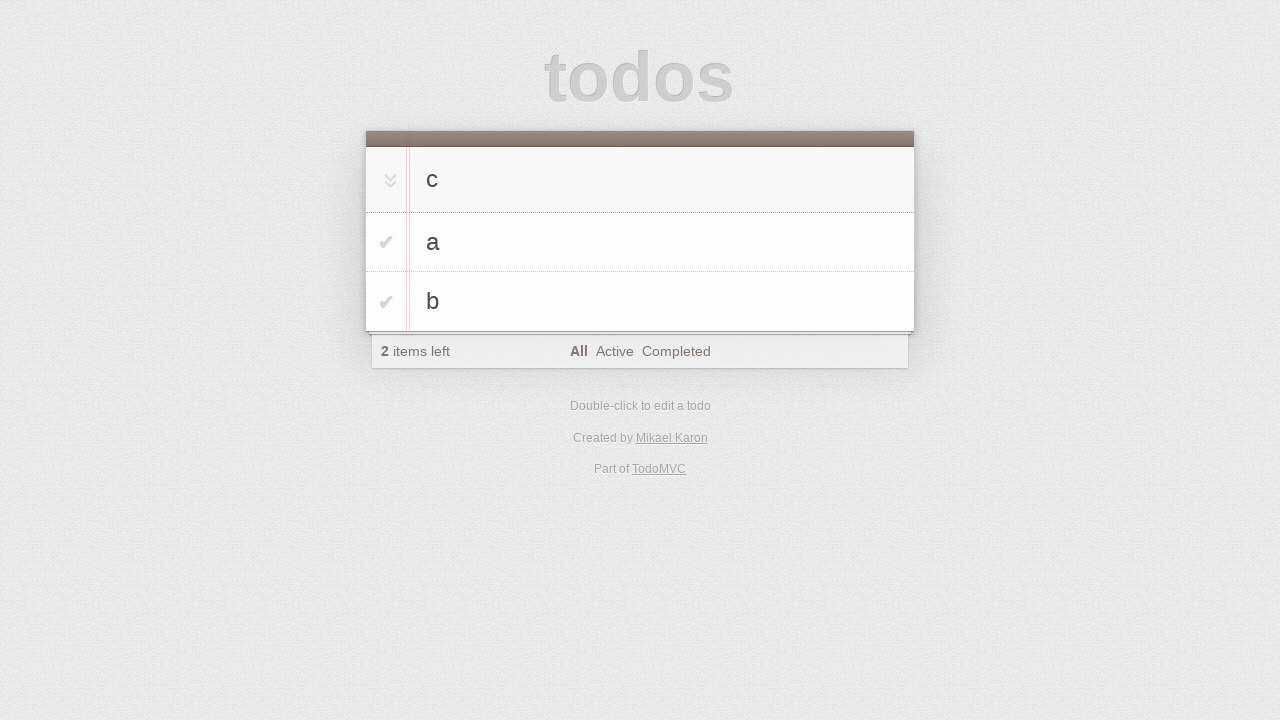

Pressed Enter to add third todo 'c' on #new-todo
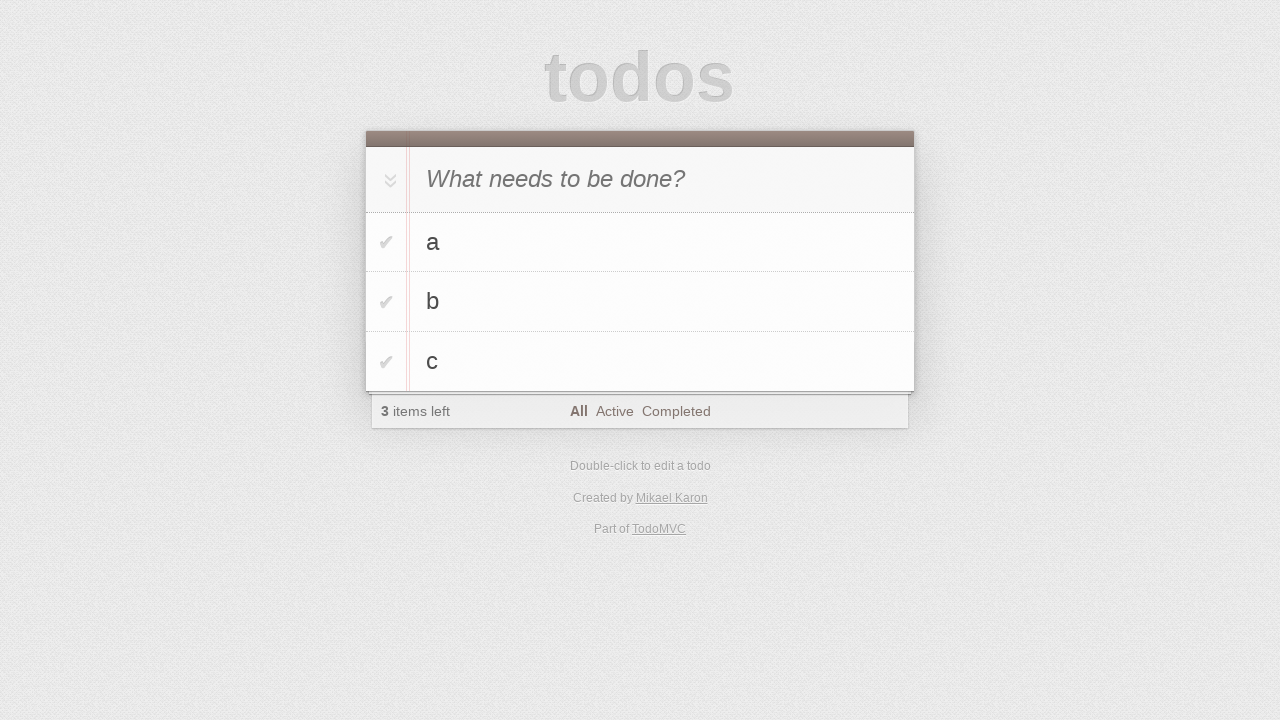

Verified all three todos are present in the list
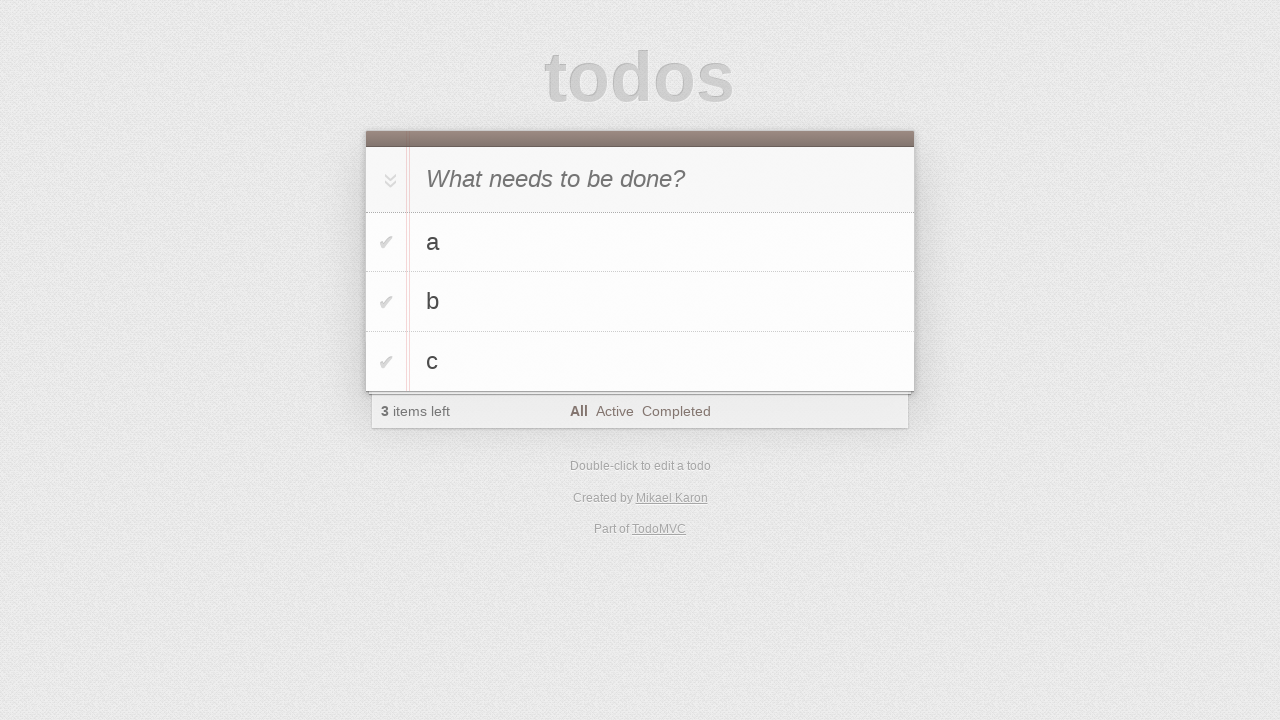

Double-clicked on todo 'b' to enter edit mode at (640, 302) on #todo-list li:has-text('b')
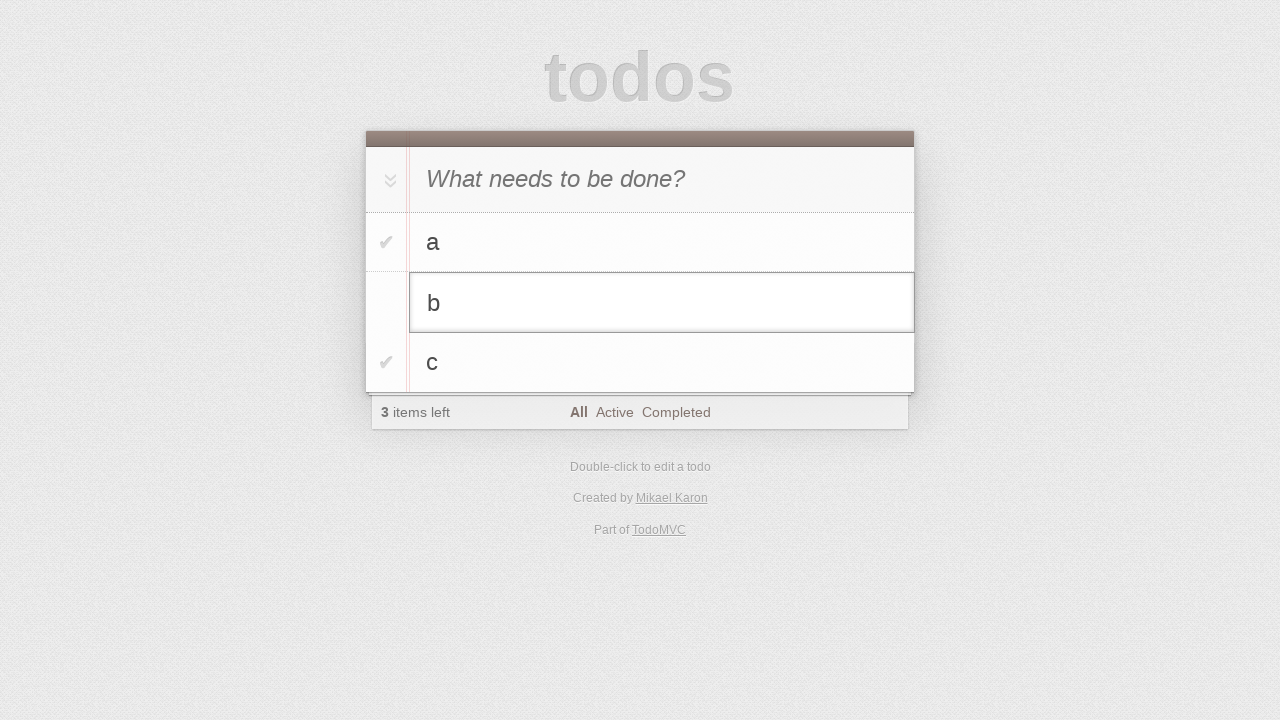

Moved cursor to end of todo 'b' text on #todo-list li.editing .edit
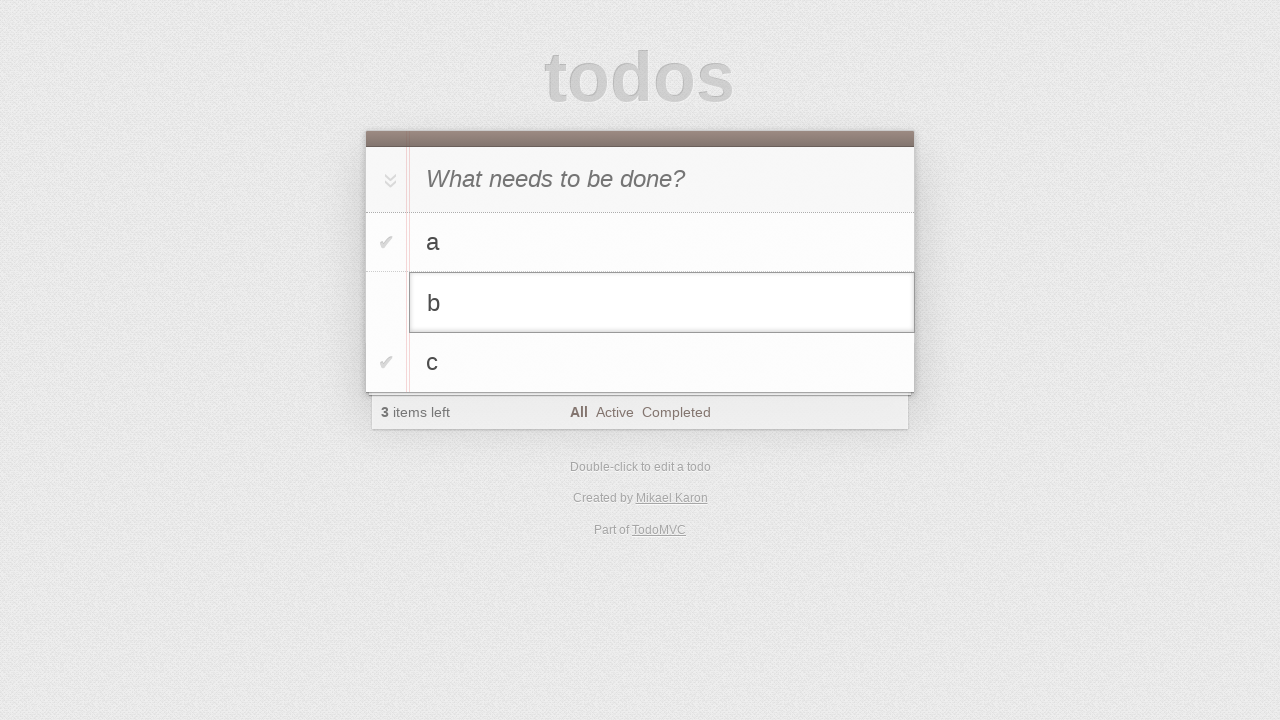

Typed ' edited' to modify todo 'b' on #todo-list li.editing .edit
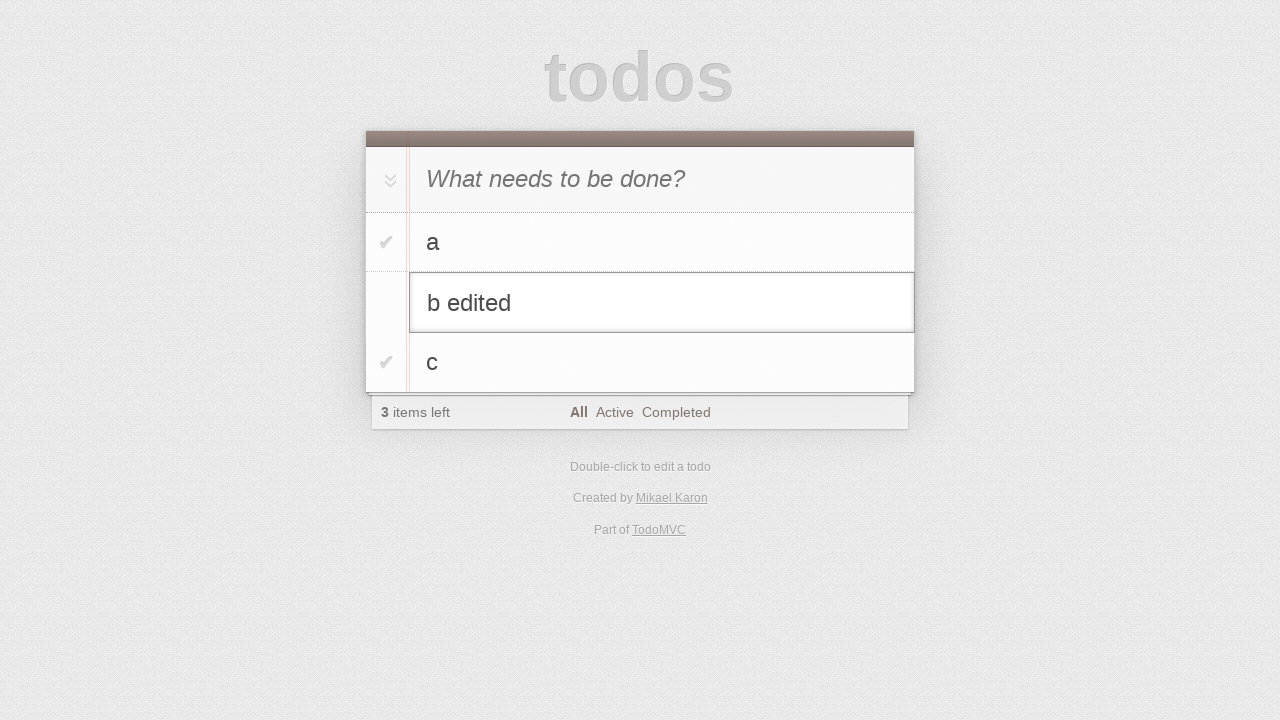

Pressed Enter to confirm edit, todo now reads 'b edited' on #todo-list li.editing .edit
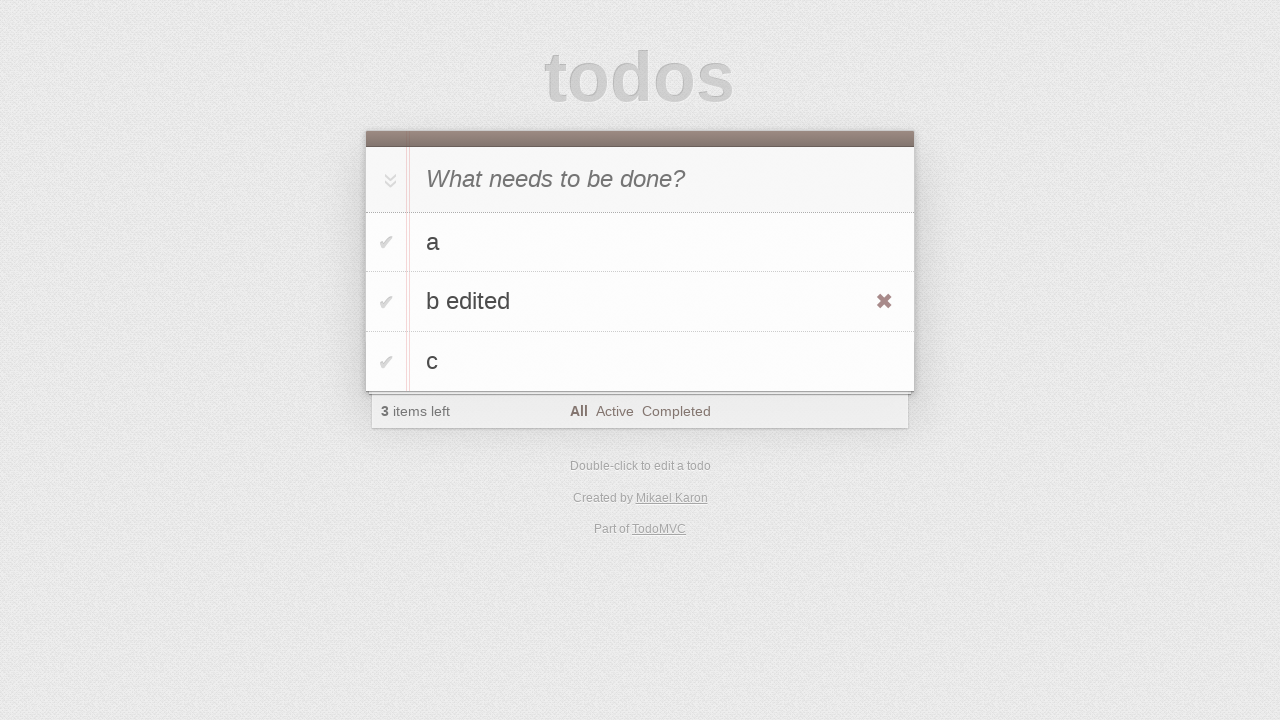

Clicked toggle checkbox to mark 'b edited' as complete at (386, 302) on #todo-list li:has-text('b edited') .toggle
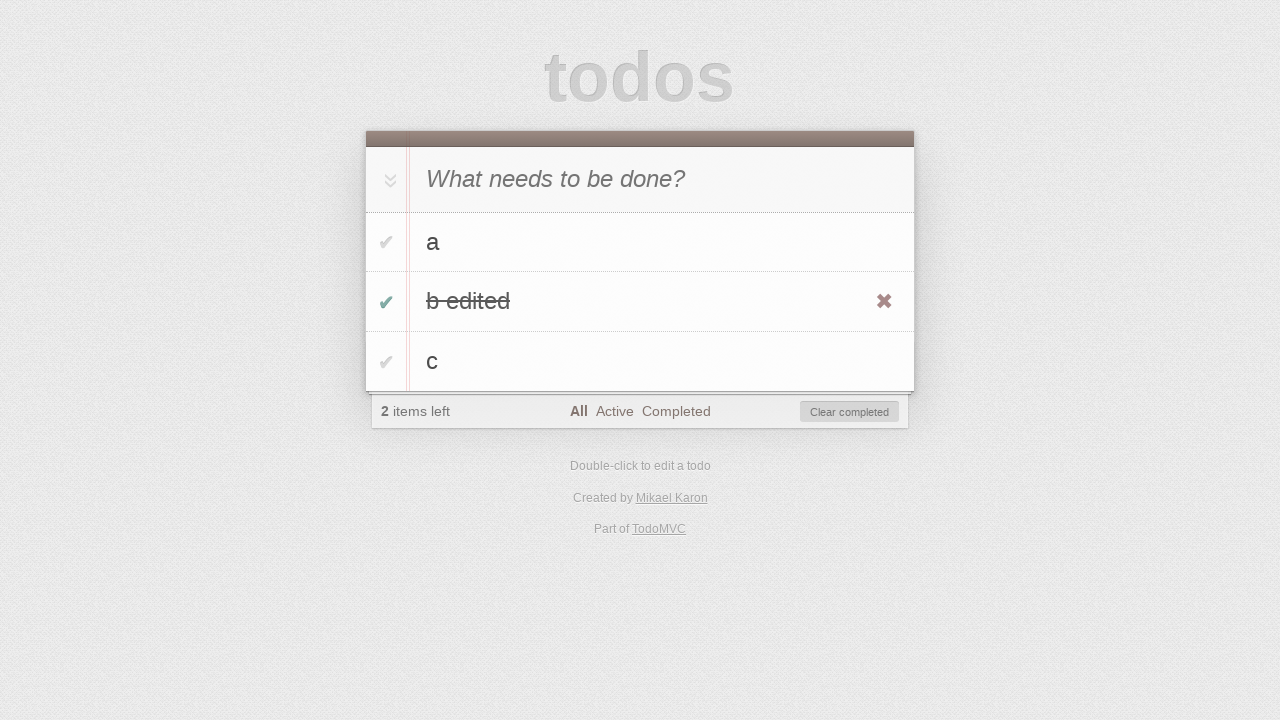

Clicked 'Clear completed' button to remove completed todos at (850, 412) on #clear-completed
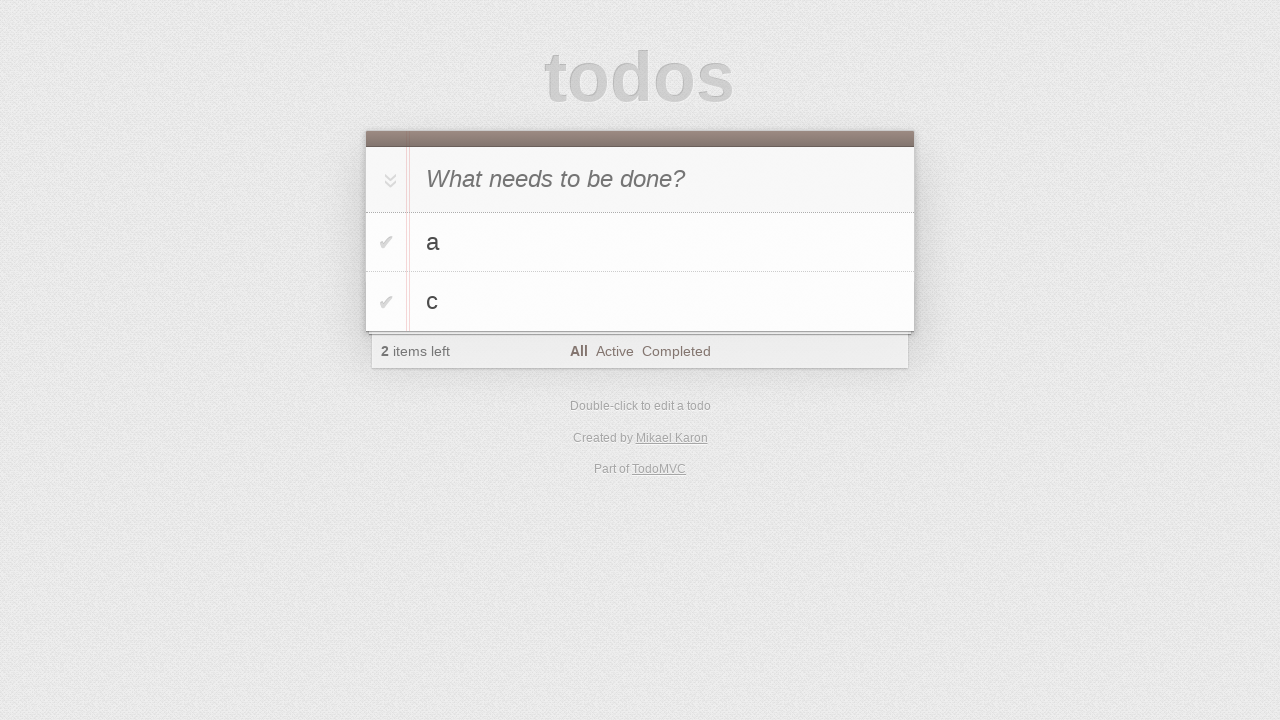

Double-clicked on todo 'c' to enter edit mode at (640, 302) on #todo-list li:has-text('c')
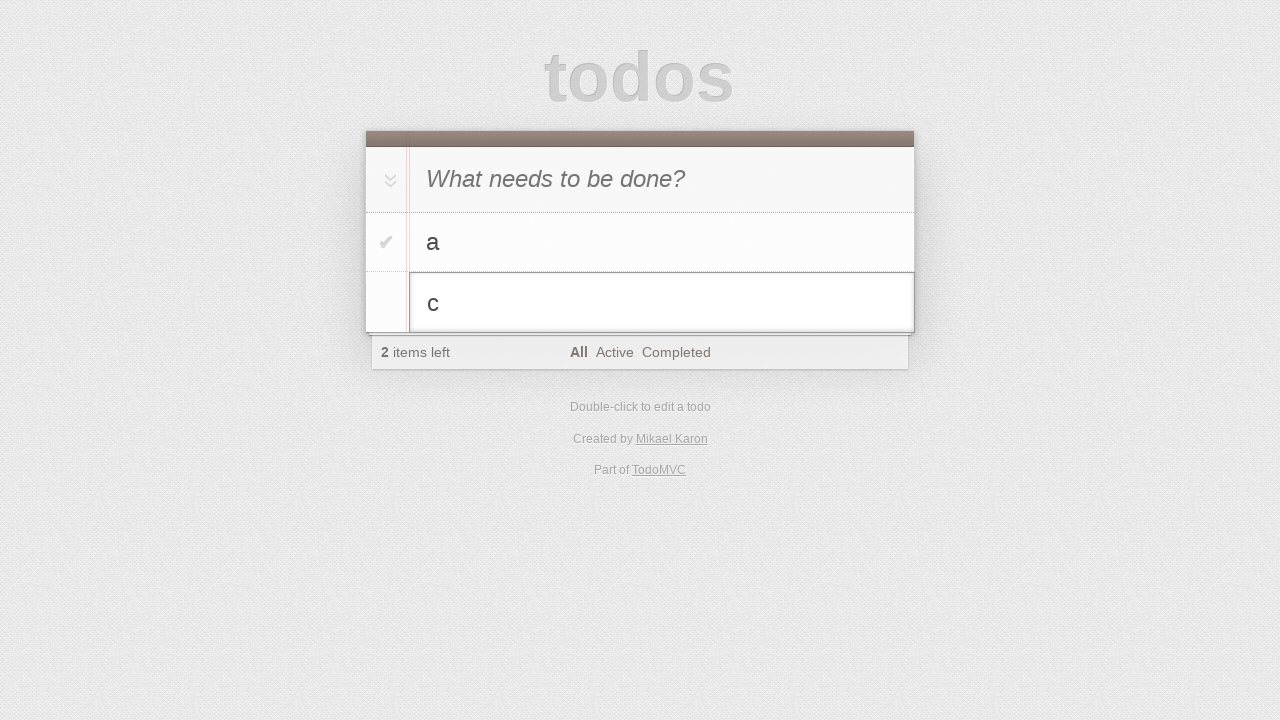

Moved cursor to end of todo 'c' text on #todo-list li.editing .edit
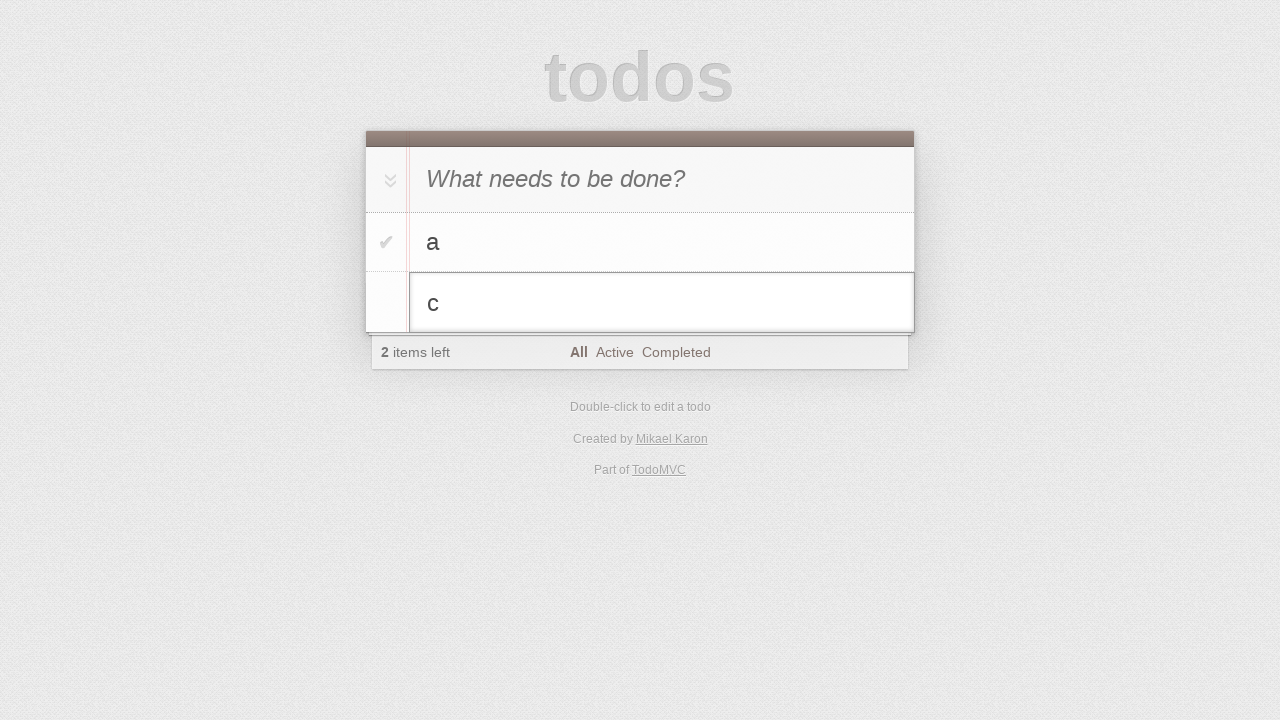

Typed ' to be canceled' into todo 'c' on #todo-list li.editing .edit
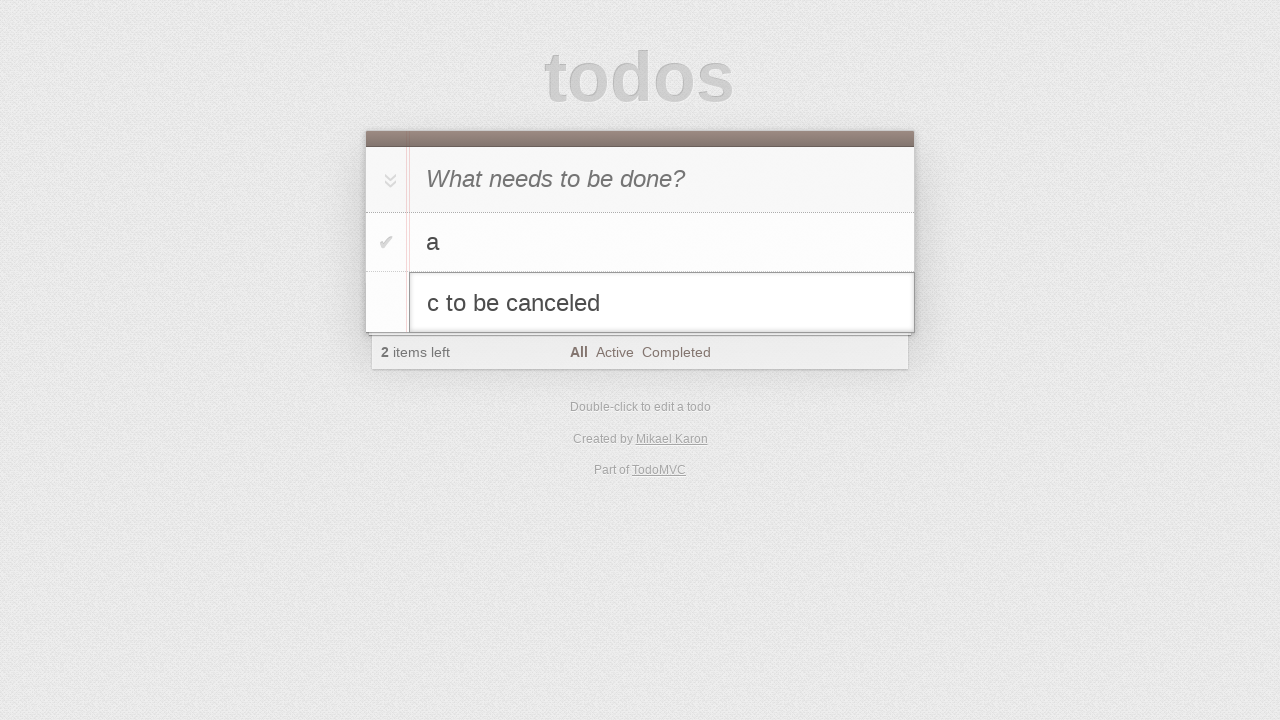

Pressed Escape to cancel the edit, todo 'c' reverted to original text on #todo-list li.editing .edit
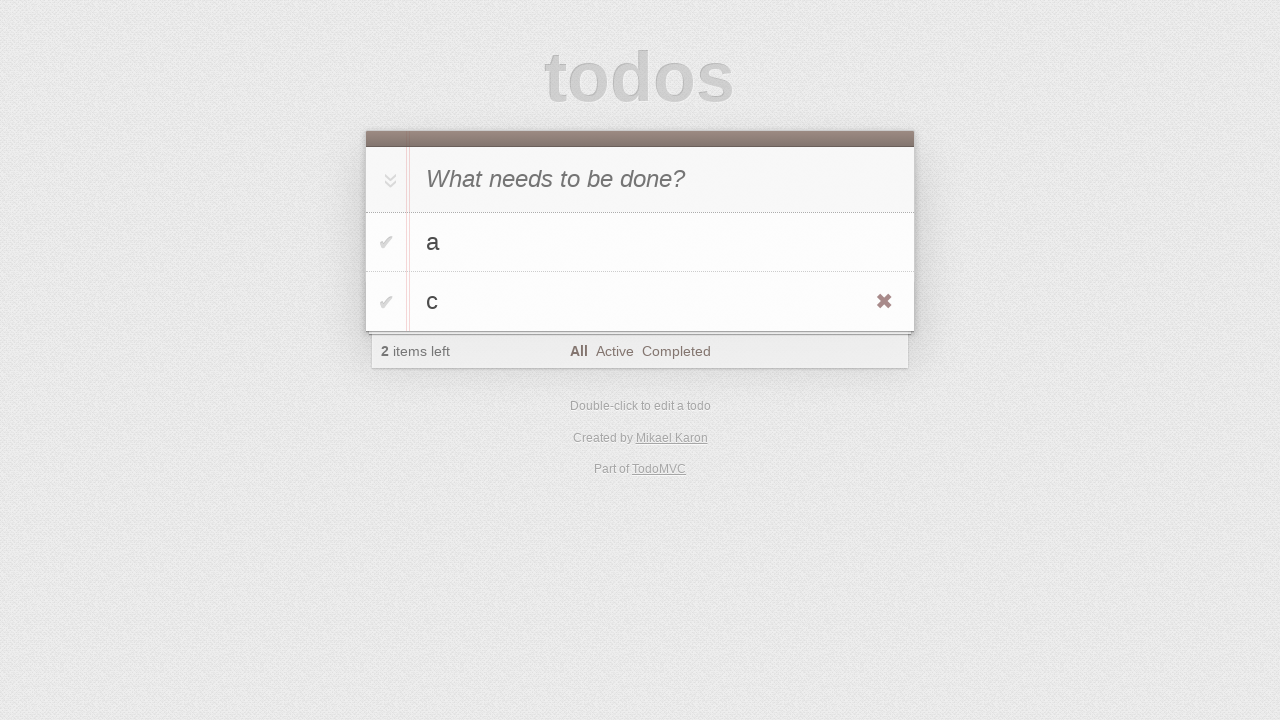

Hovered over todo 'c' to reveal delete button at (640, 302) on #todo-list li:has-text('c')
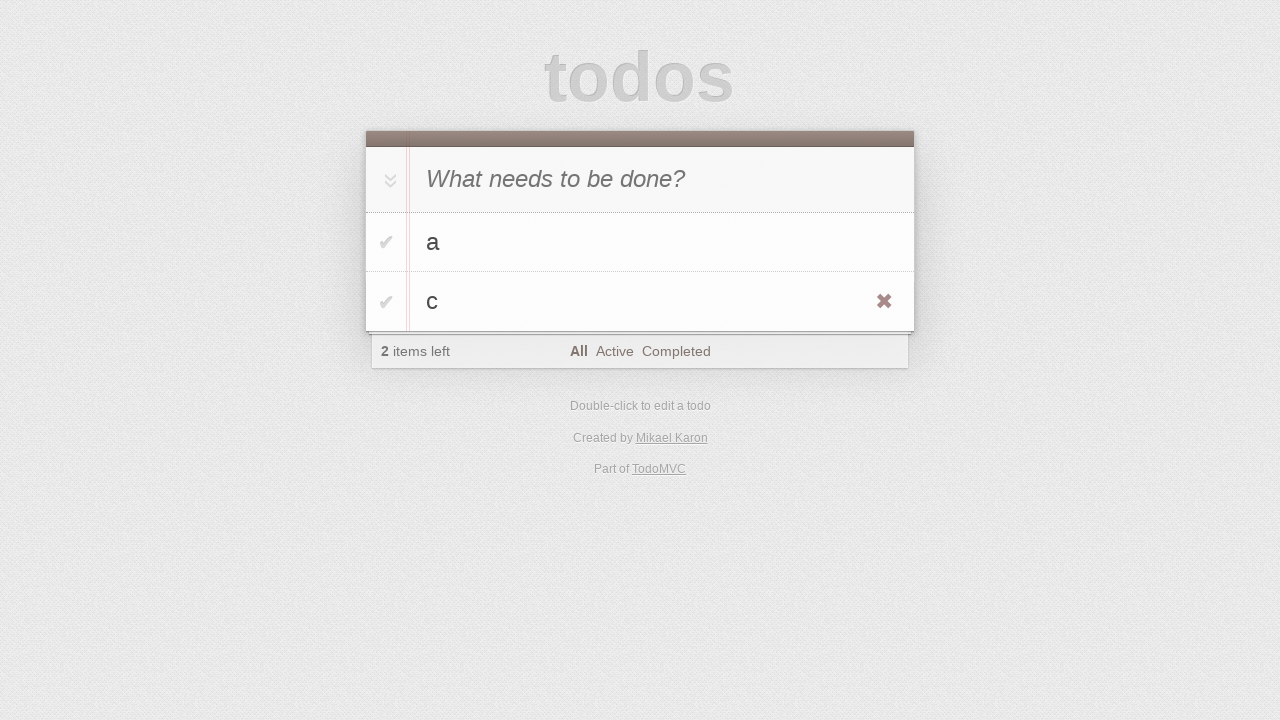

Clicked destroy button to delete todo 'c' at (884, 302) on #todo-list li:has-text('c') .destroy
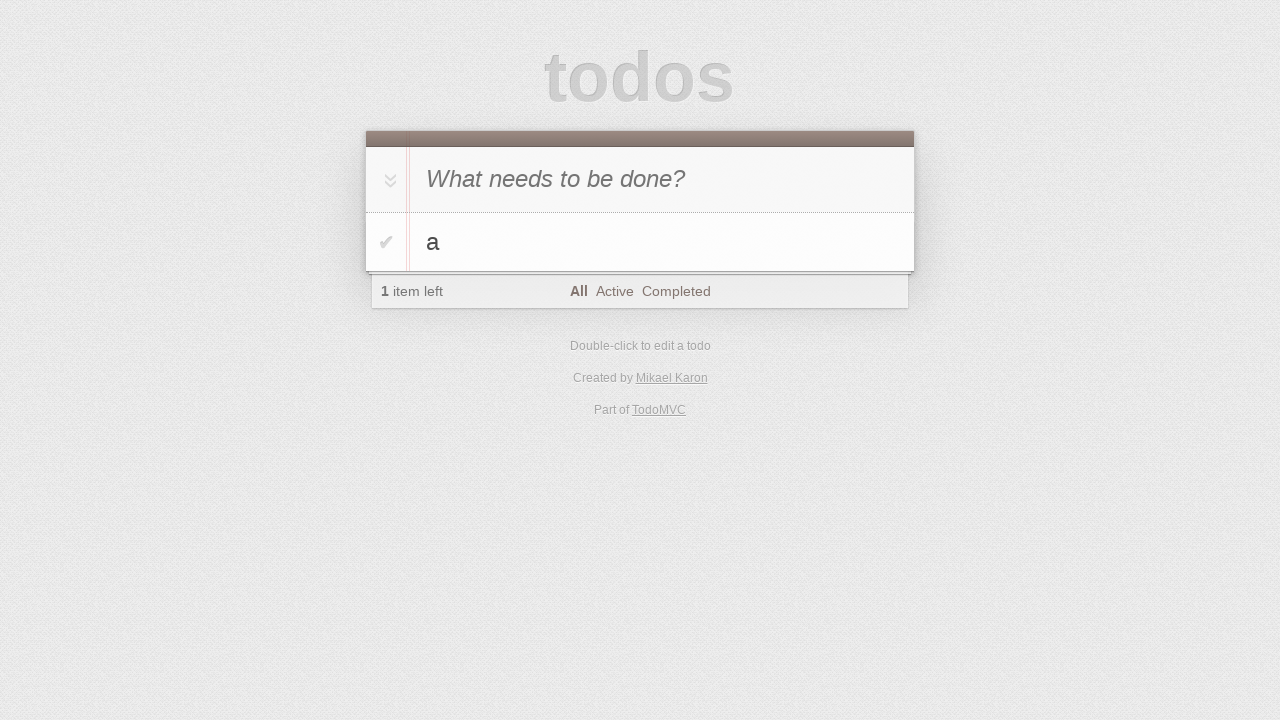

Verified that only todo 'a' remains in the list
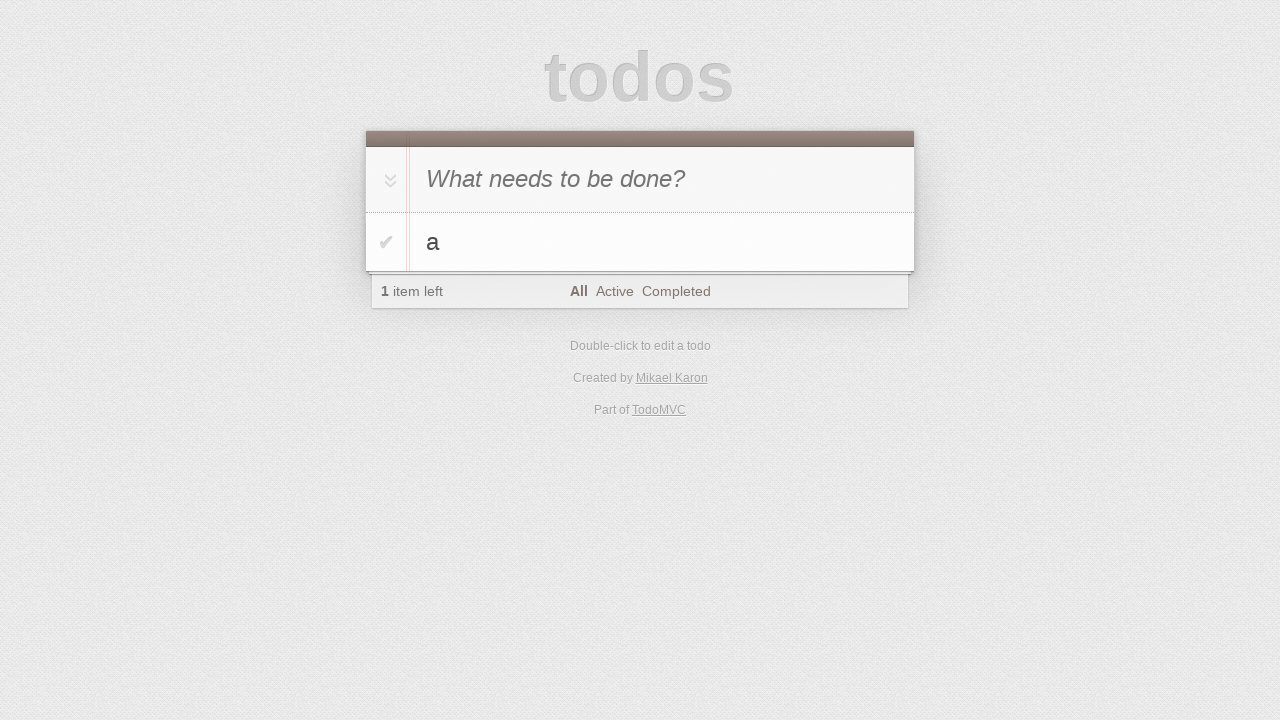

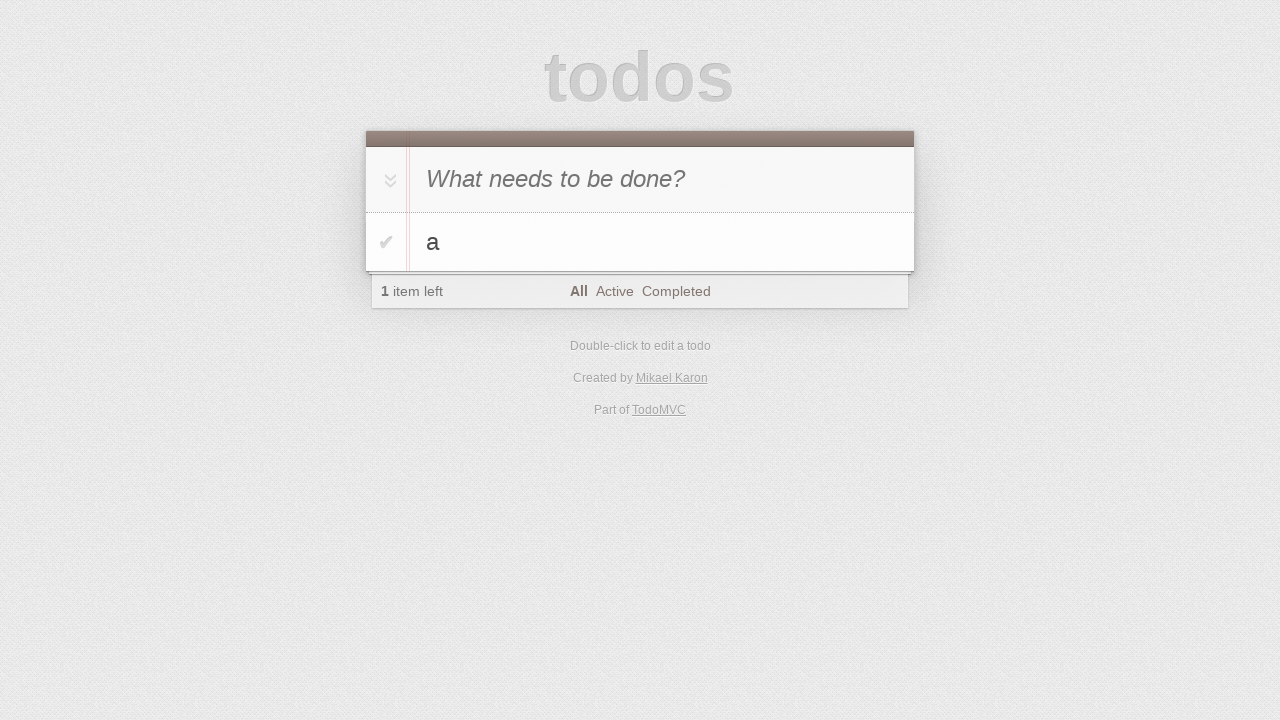